Tests user discovery journey on Rebet app homepage by scrolling through key sections and hovering over CTA buttons to verify they are properly linked.

Starting URL: https://rebet.app/

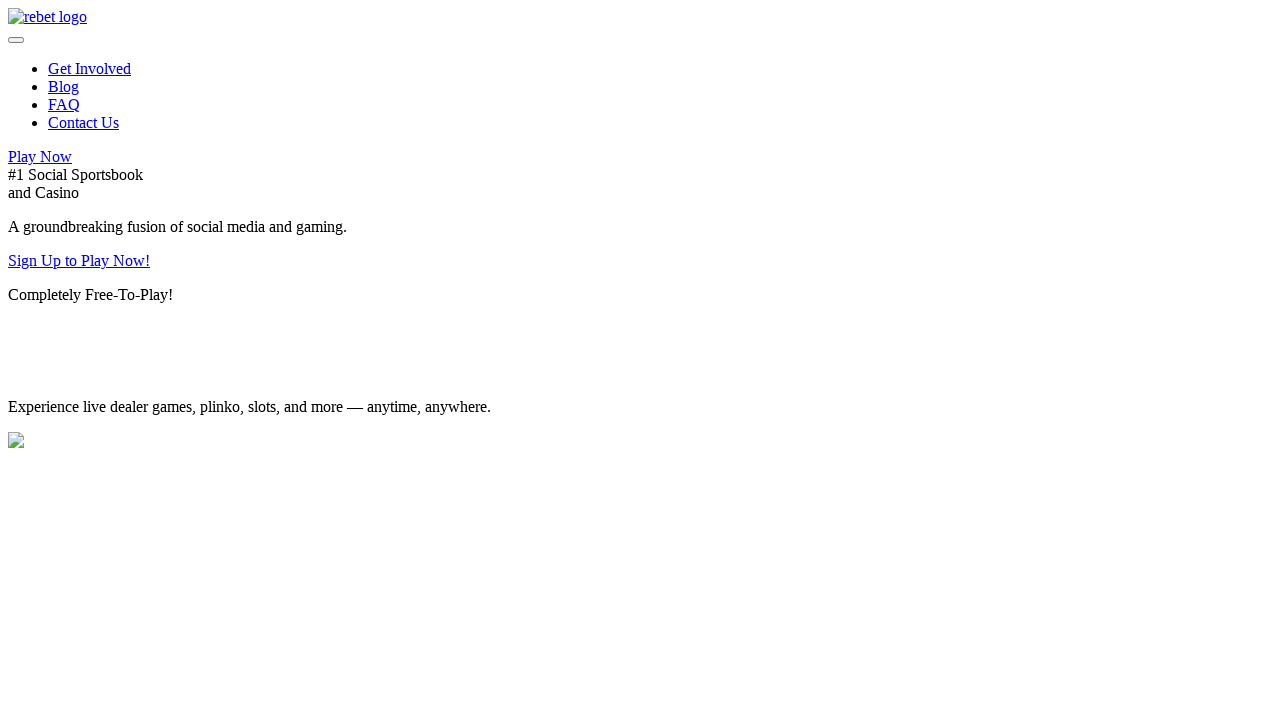

Page loaded with DOM content
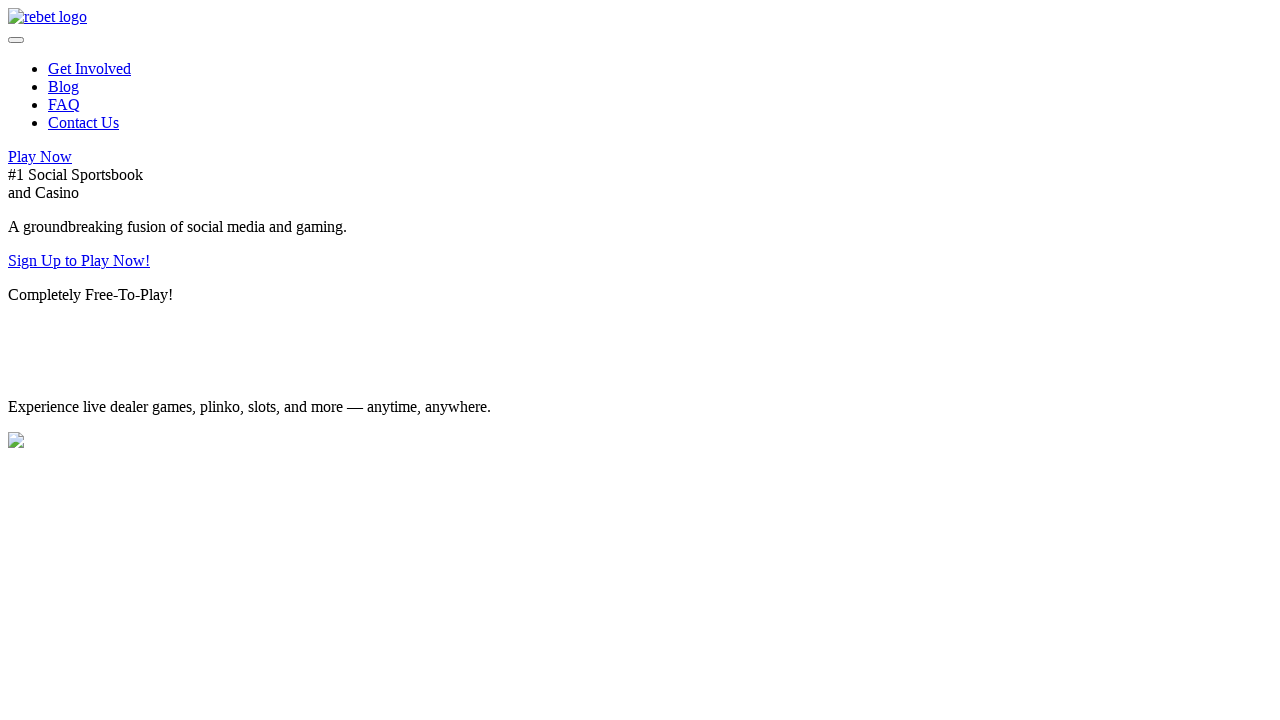

Scrolled to 30% of page height
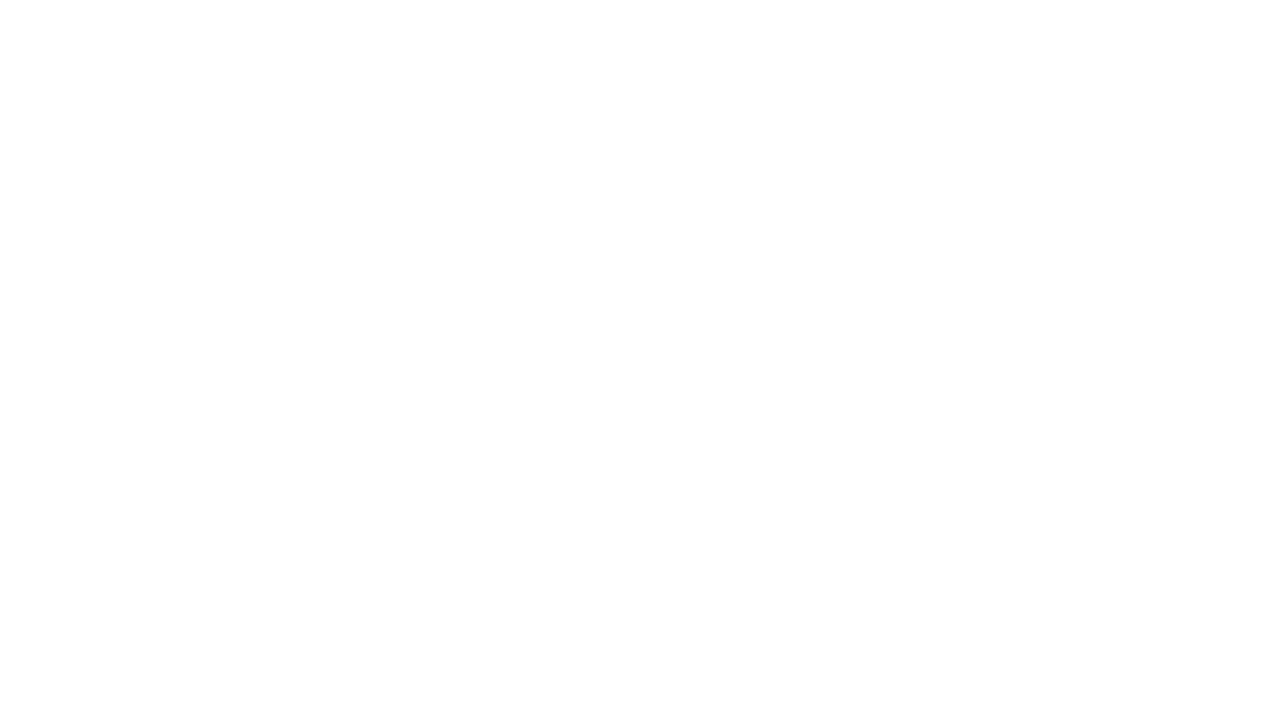

Waited 1500ms at 30% scroll position
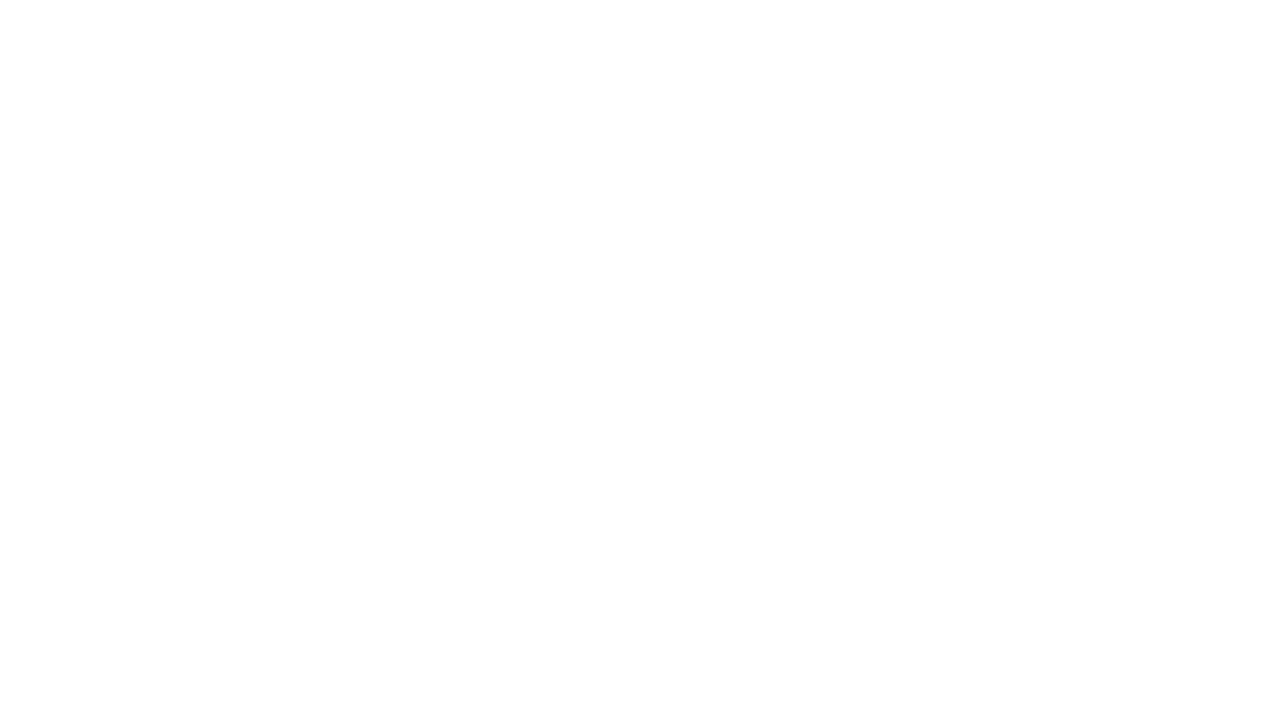

Scrolled to 50% of page height
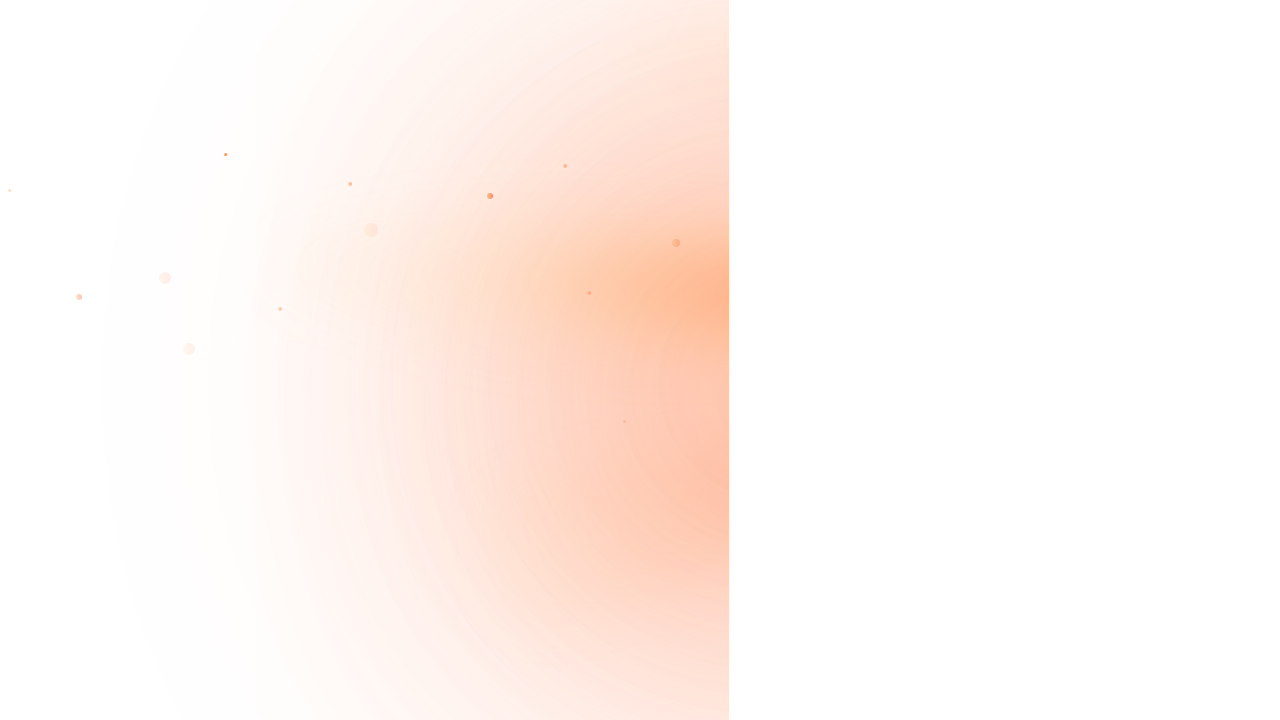

Waited 1500ms at 50% scroll position
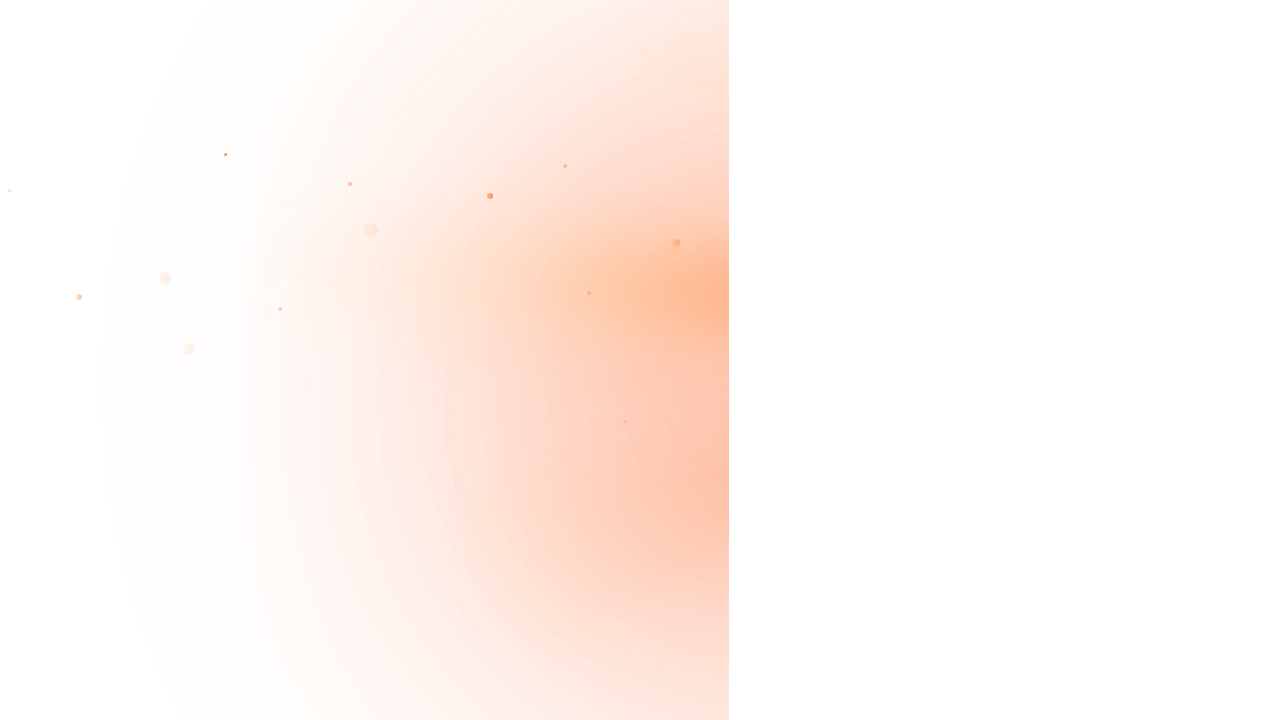

Scrolled to 70% of page height
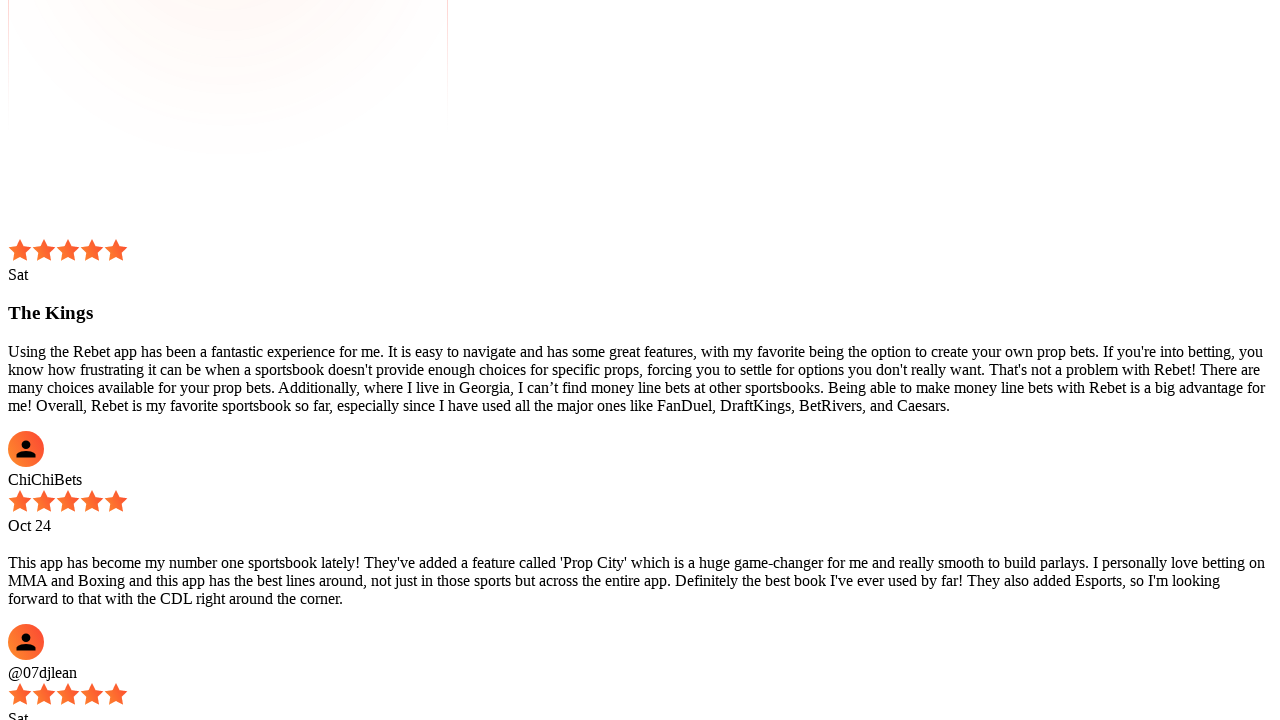

Waited 1500ms at 70% scroll position
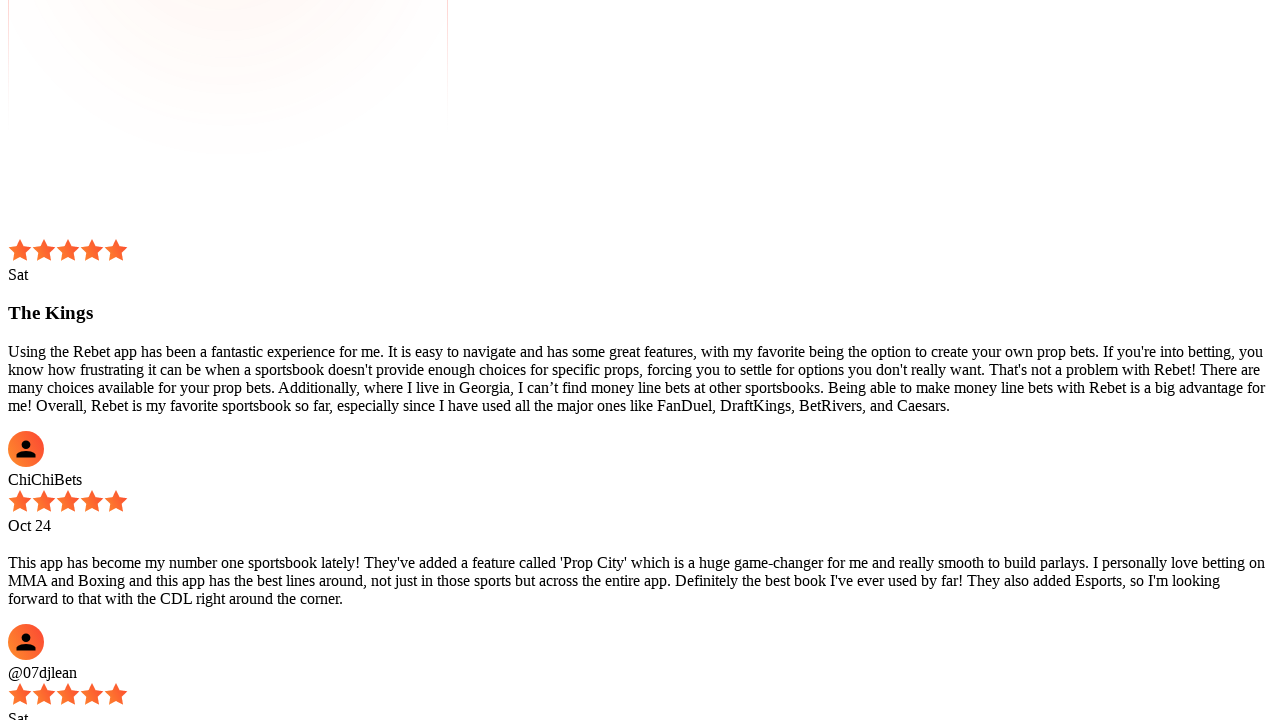

Scrolled to 90% of page height
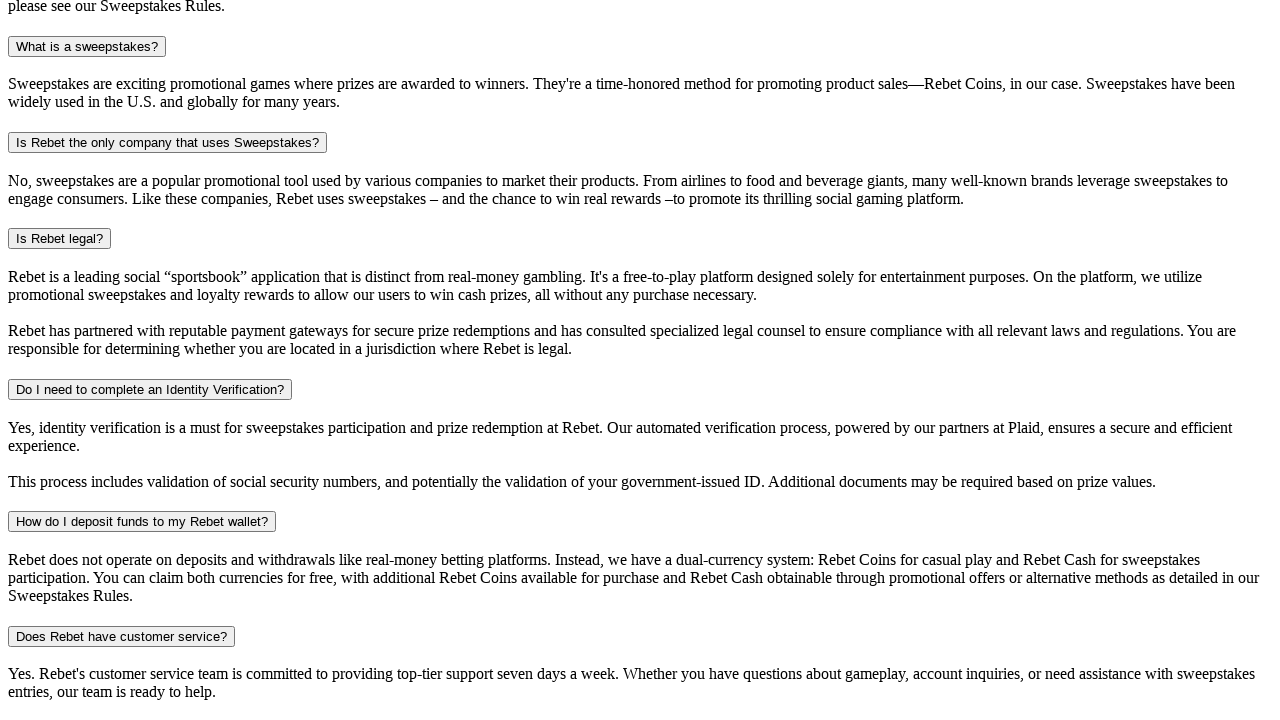

Waited 1500ms at 90% scroll position
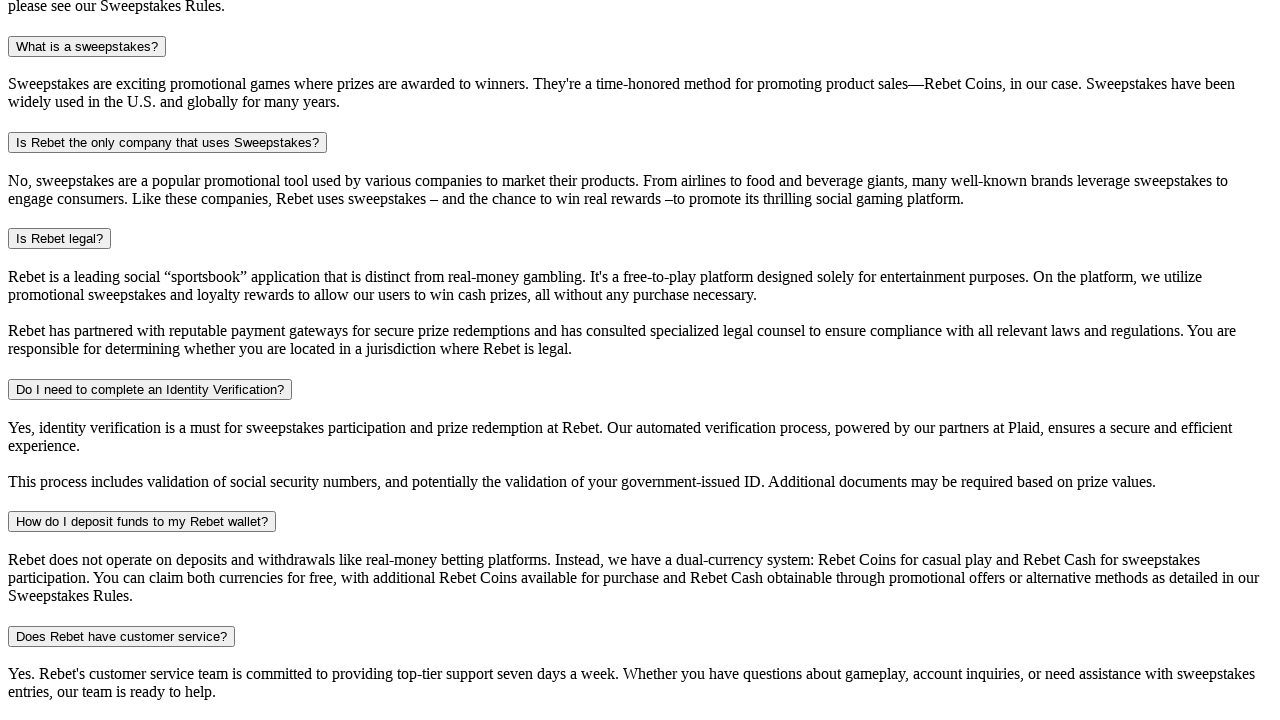

Scrolled back to top of page
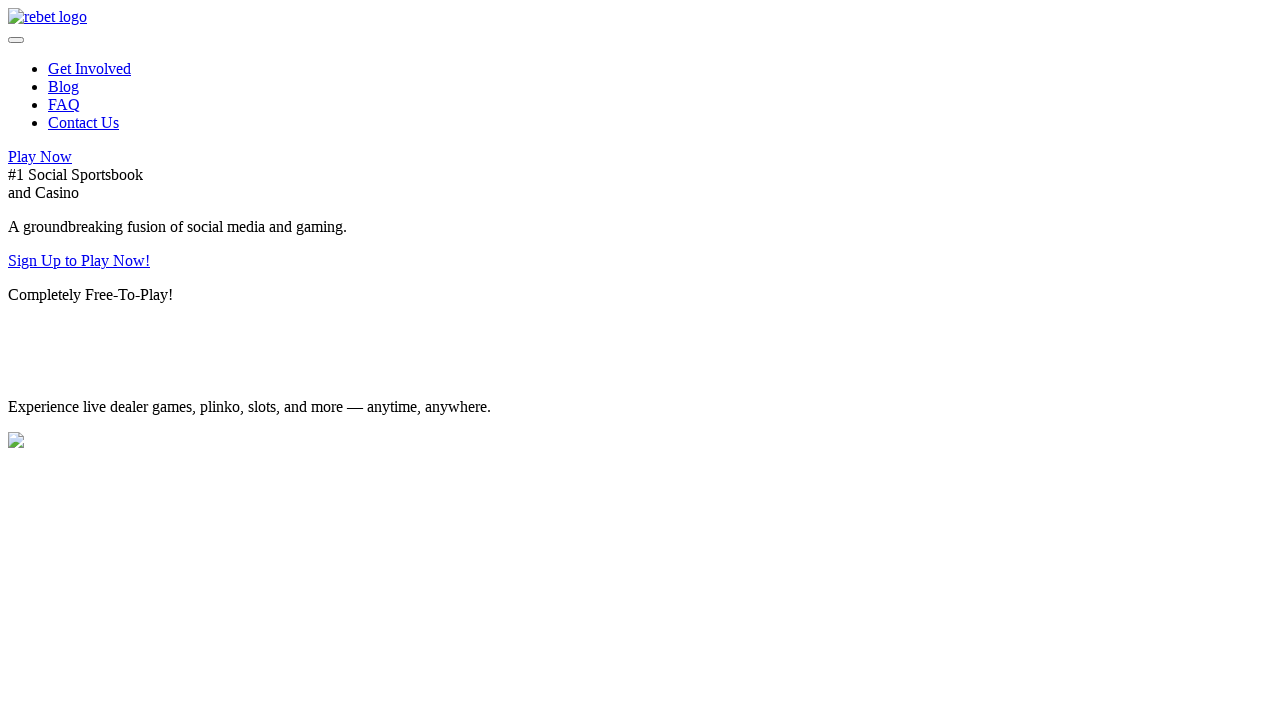

Waited 1000ms at top of page
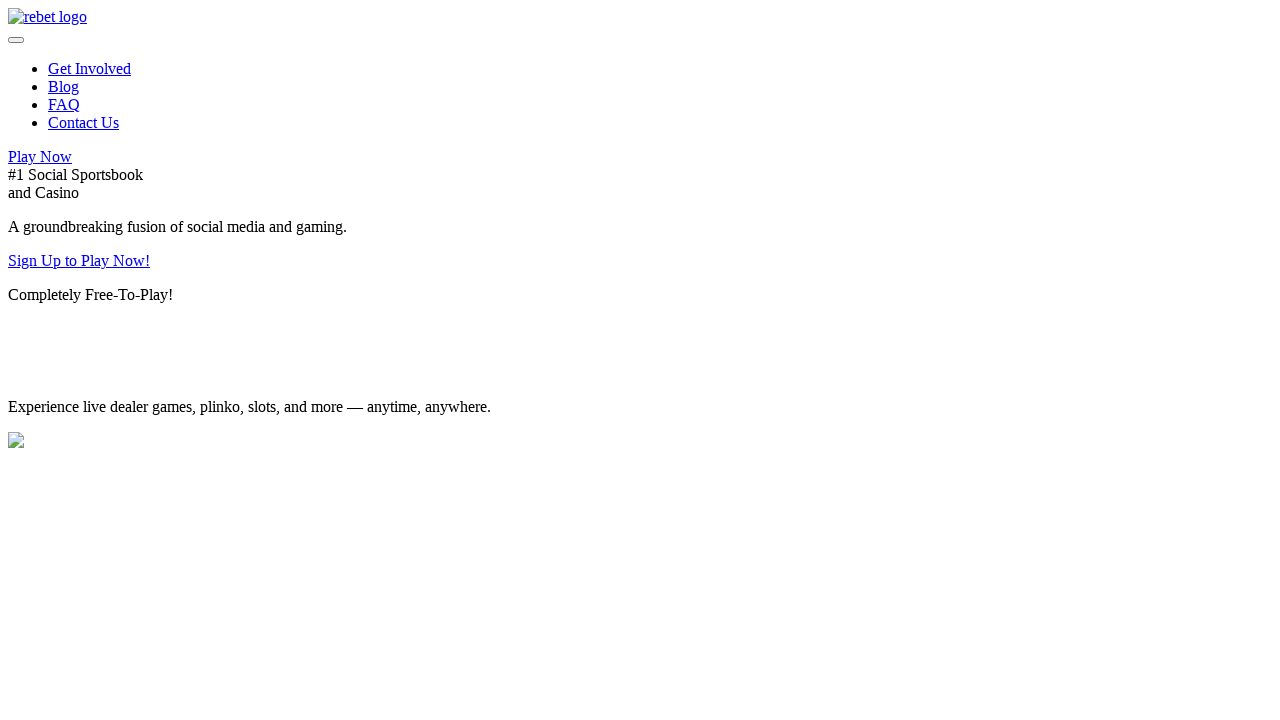

Located CTA buttons (Play Now, Sign Up to Play Now, or play.rebet.app links)
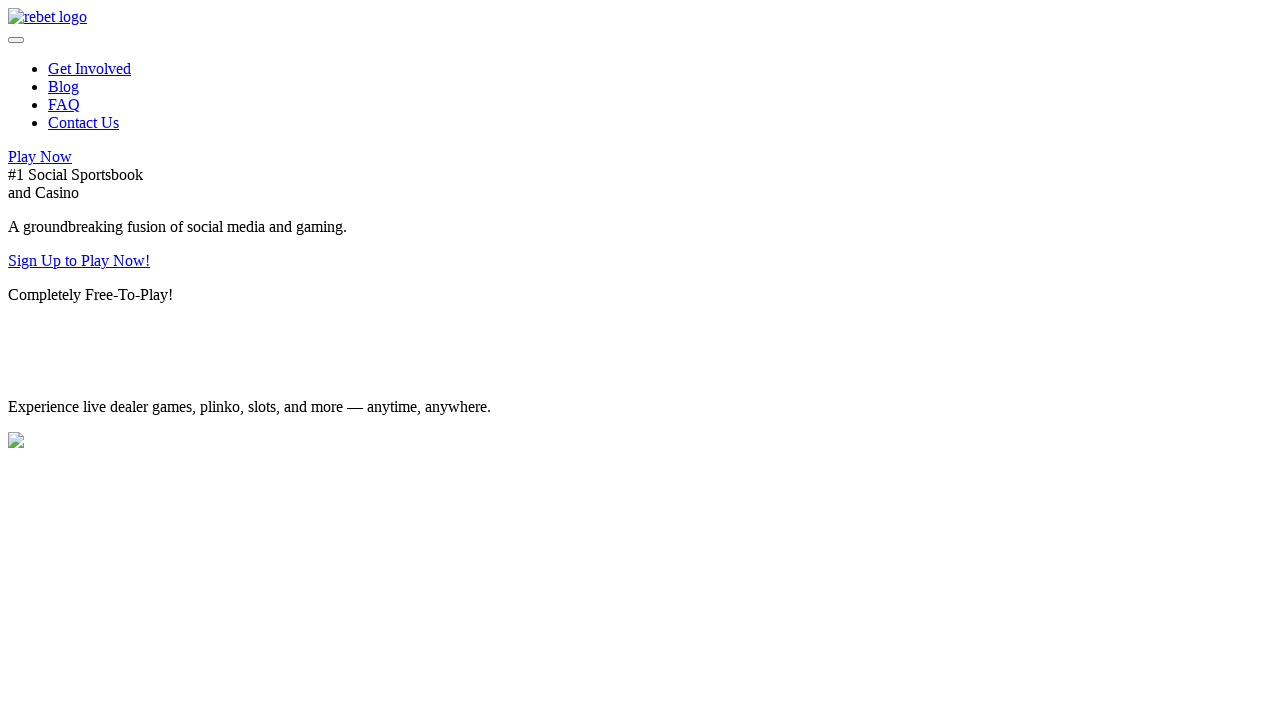

Scrolled to bottom of page to view footer
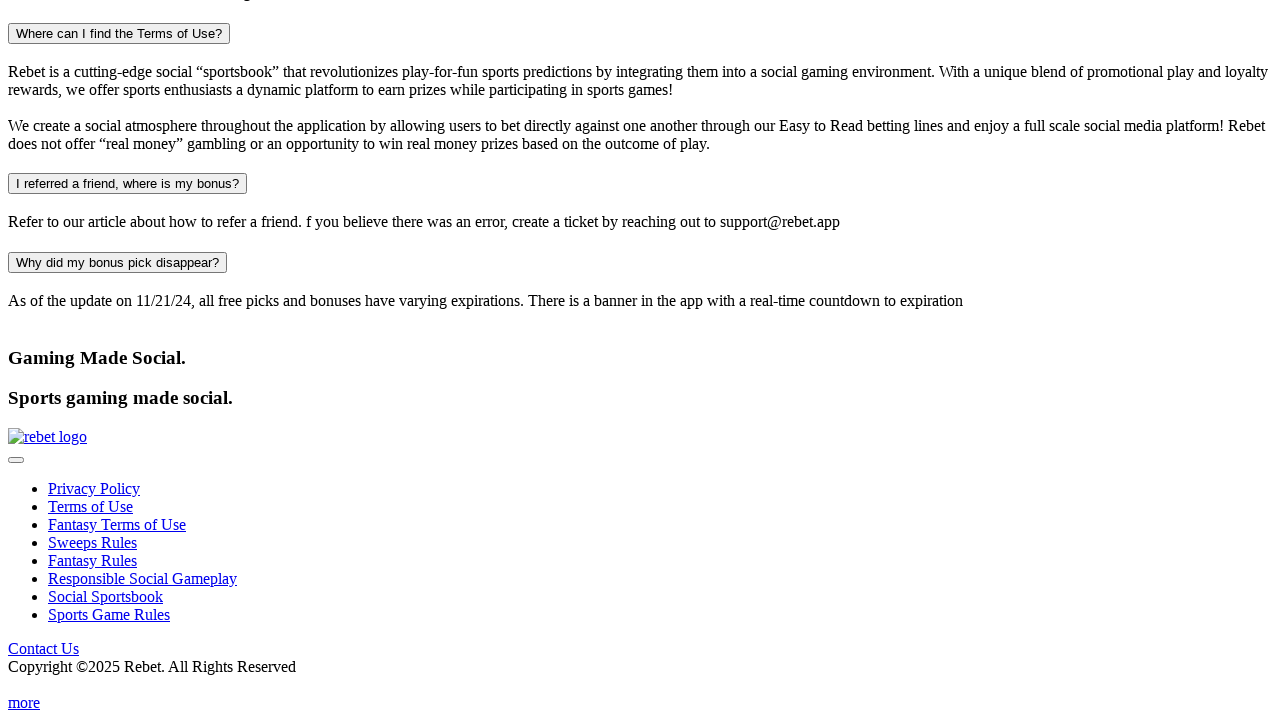

Waited 1000ms at footer section
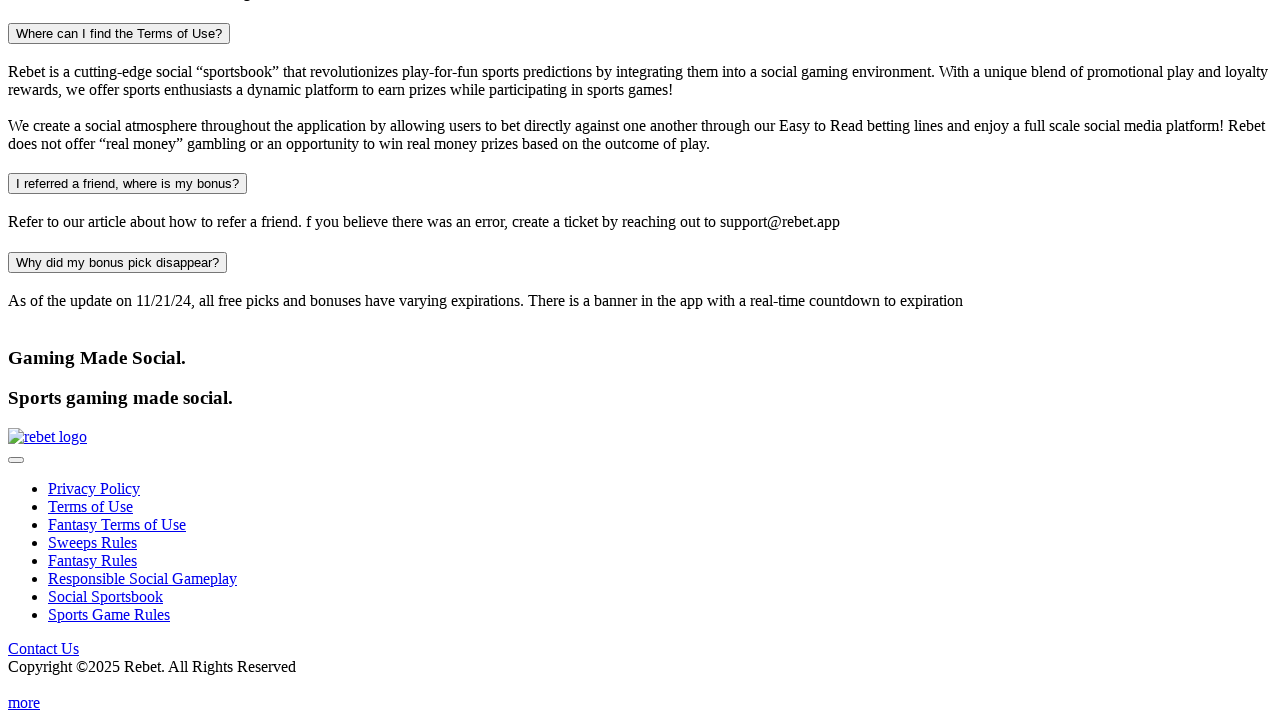

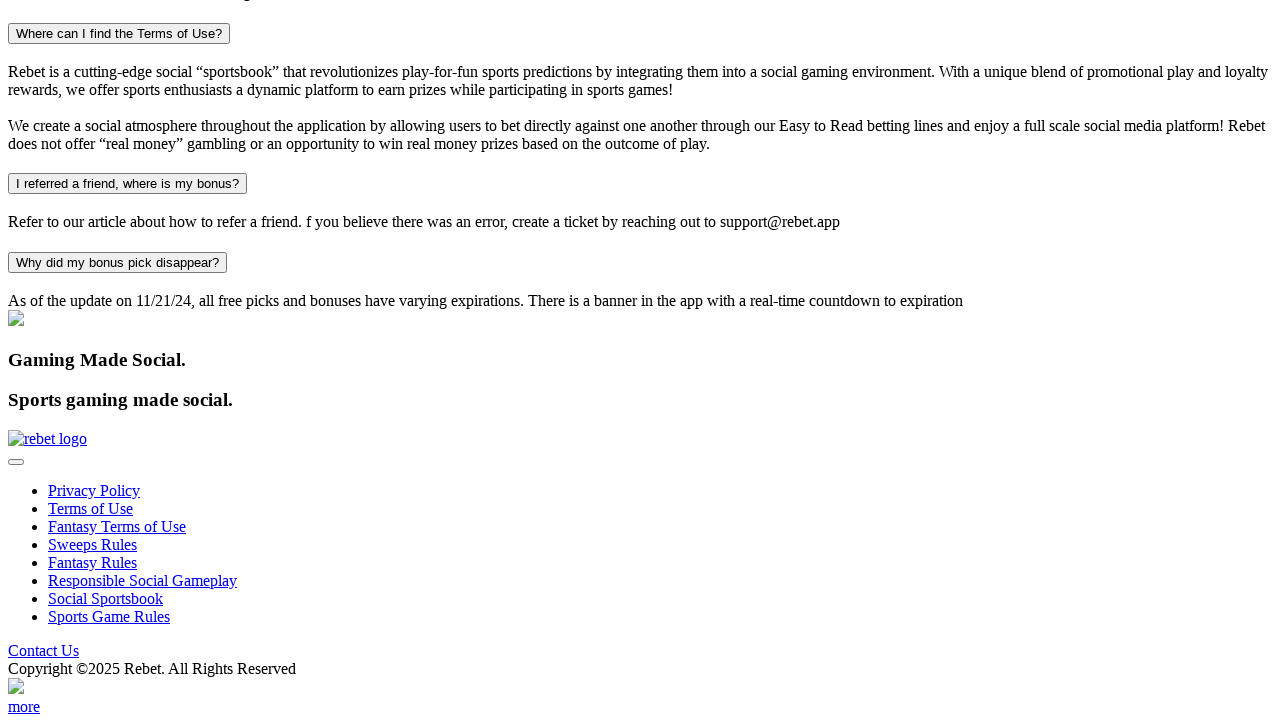